Tests checkbox interaction by clicking two checkboxes on the page

Starting URL: https://the-internet.herokuapp.com/checkboxes

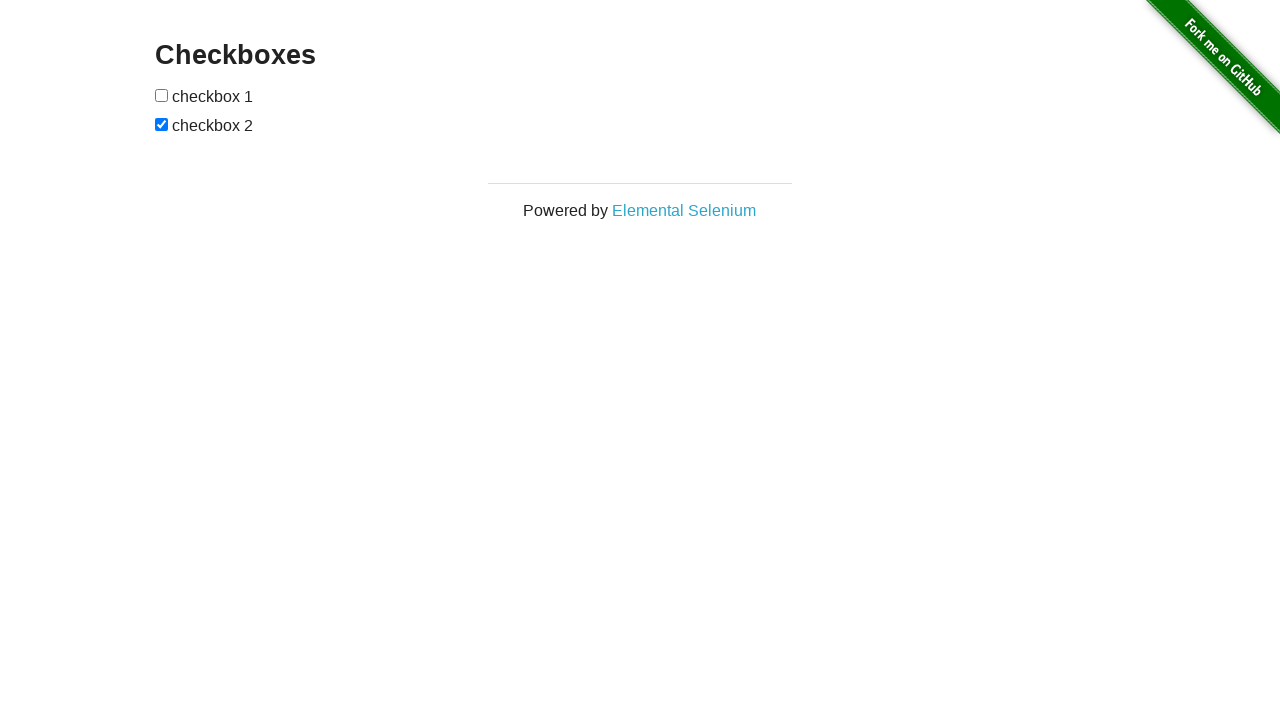

Clicked first checkbox at (162, 95) on input[type="checkbox"]:nth-of-type(1)
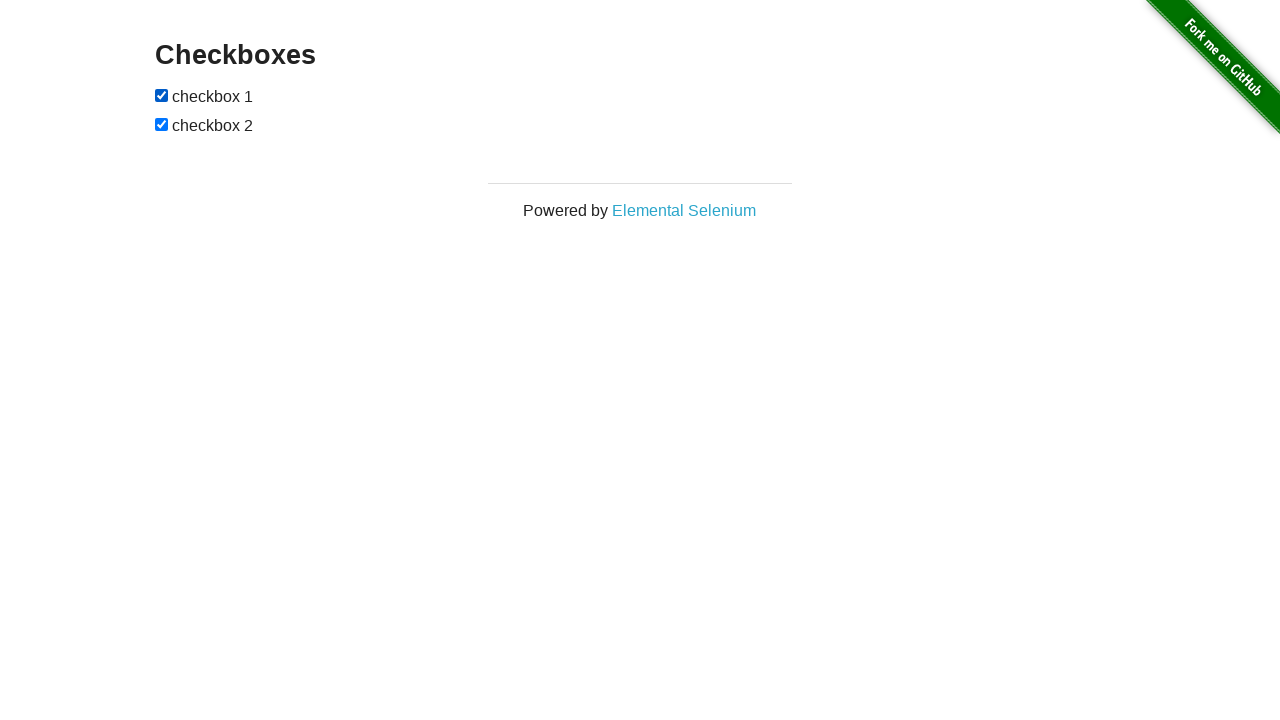

Clicked second checkbox at (162, 124) on input[type="checkbox"]:nth-of-type(2)
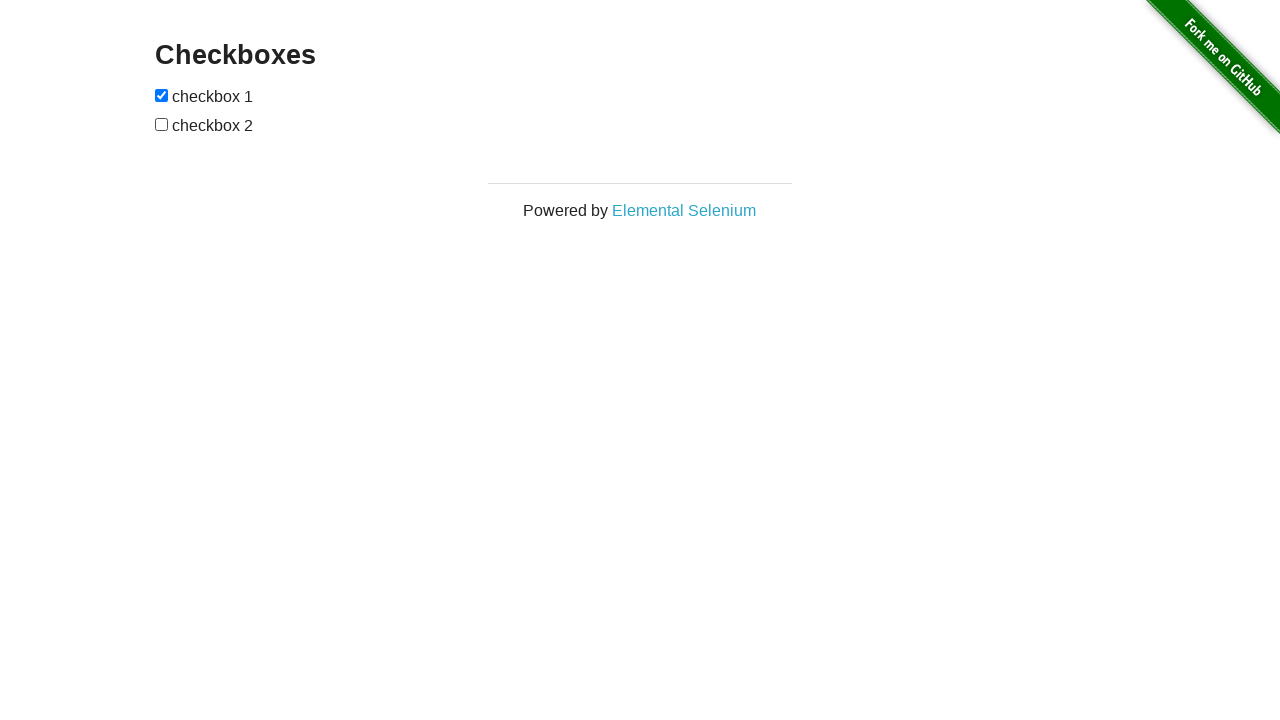

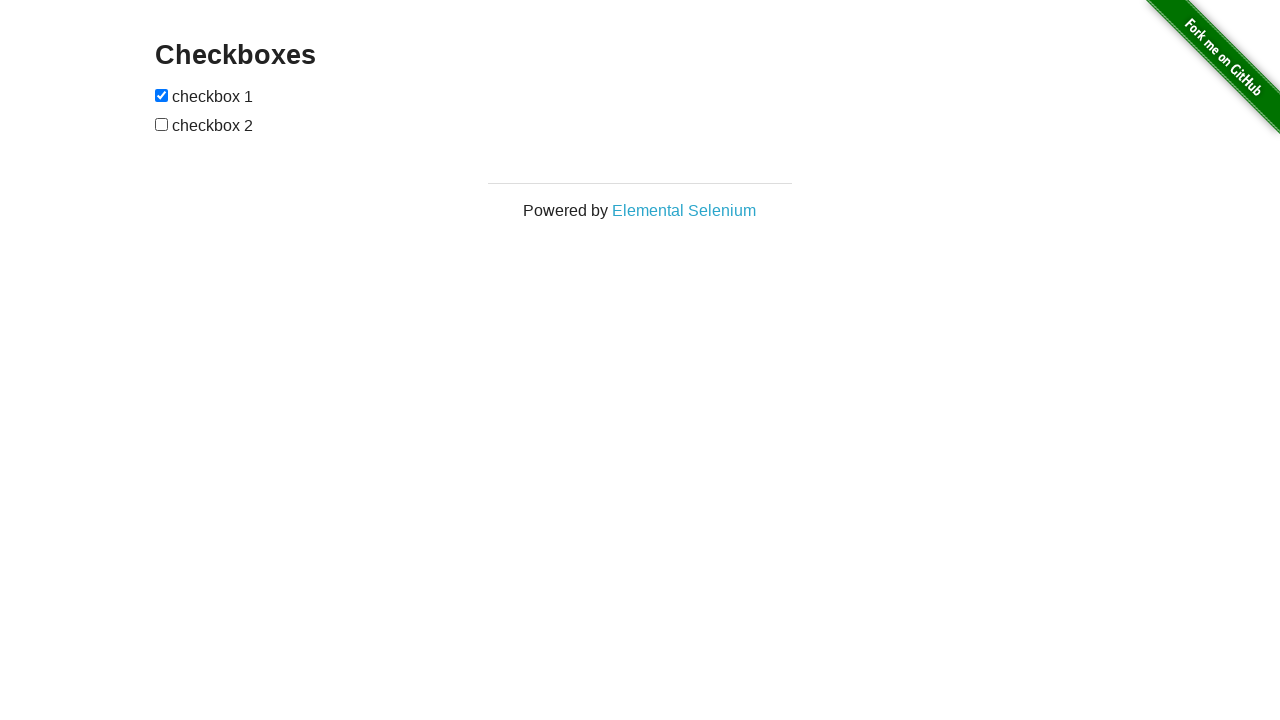